Tests page scrolling functionality by scrolling down to the bottom of the page and then back to the top using keyboard actions

Starting URL: https://techproeducation.com

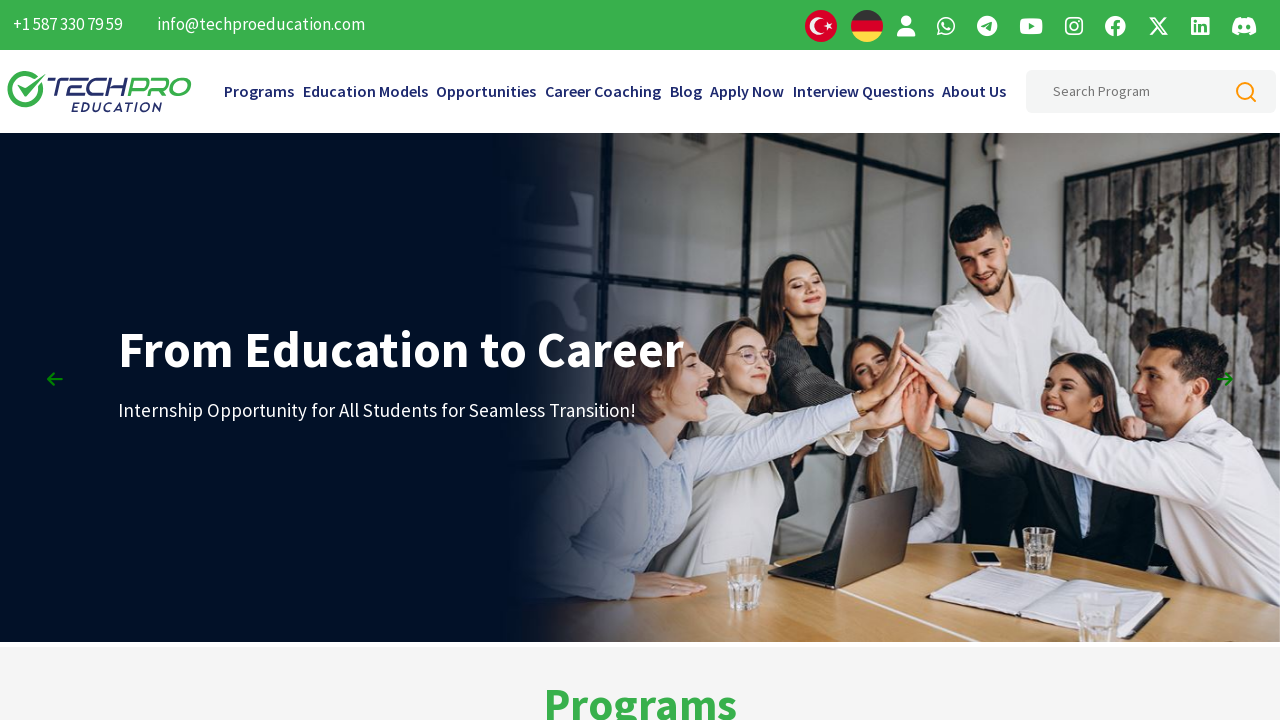

Pressed PageDown key to scroll down
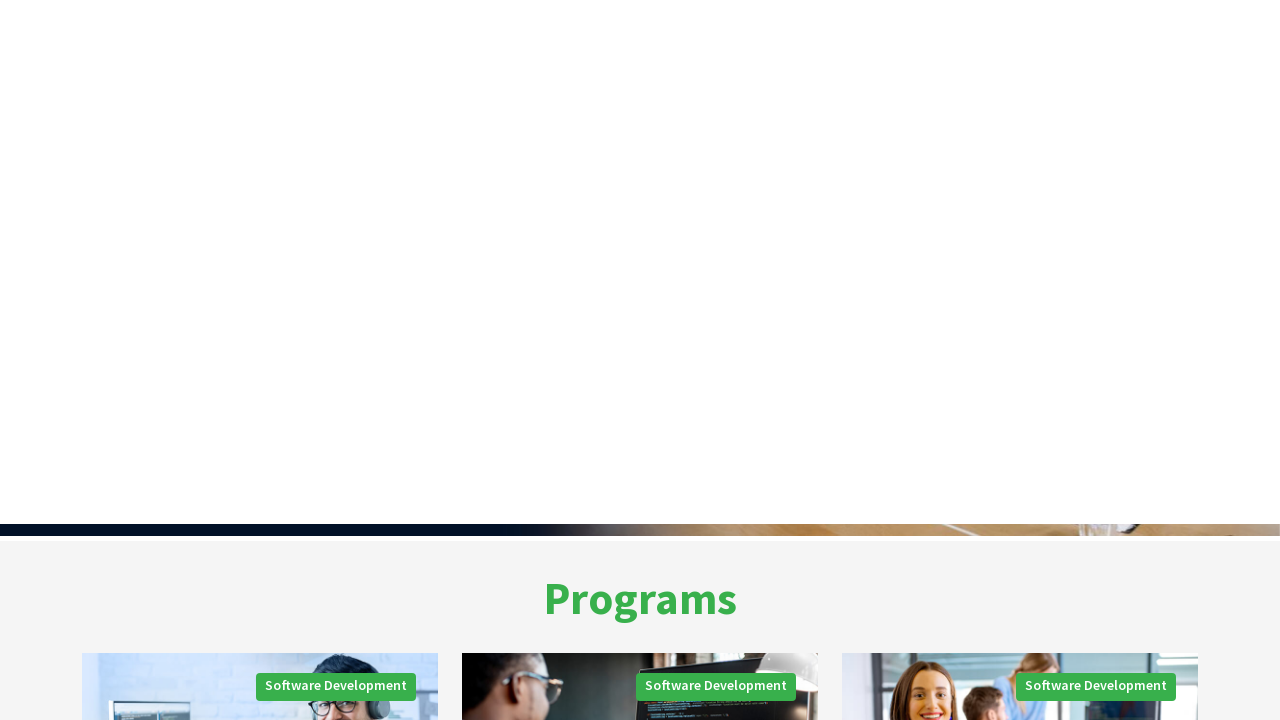

Pressed PageDown key to scroll down further
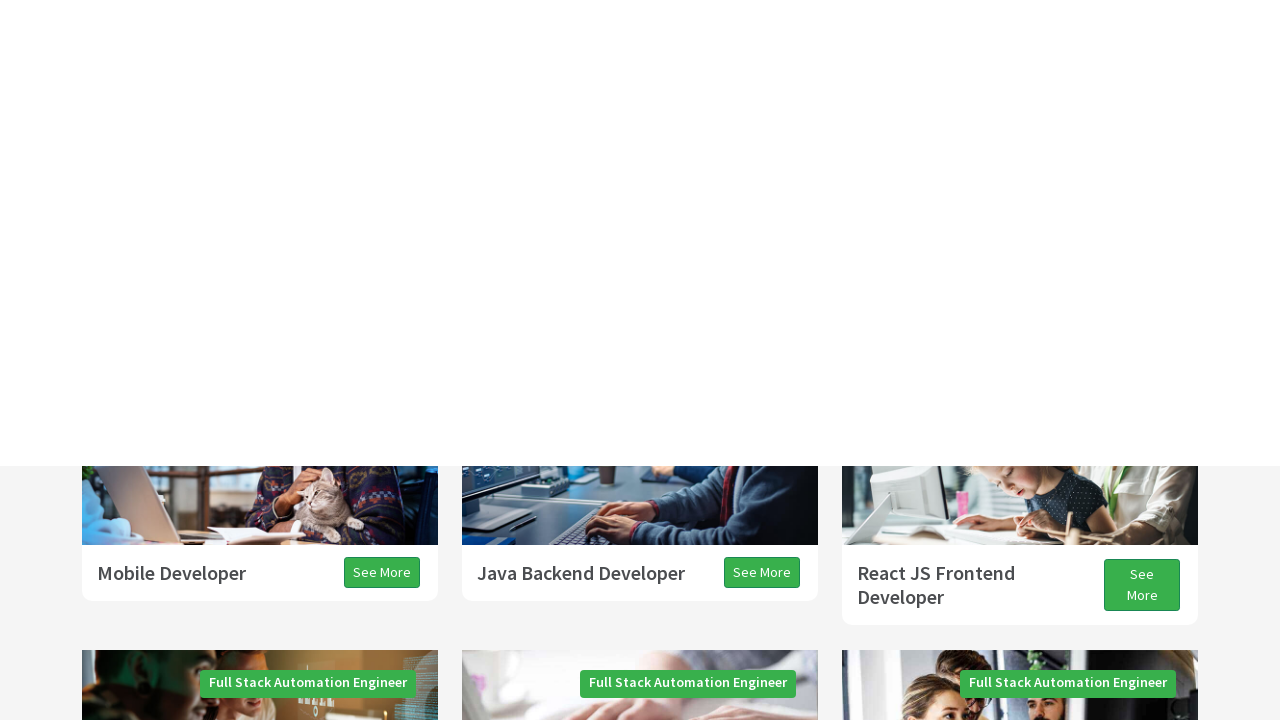

Pressed ArrowDown key to scroll down
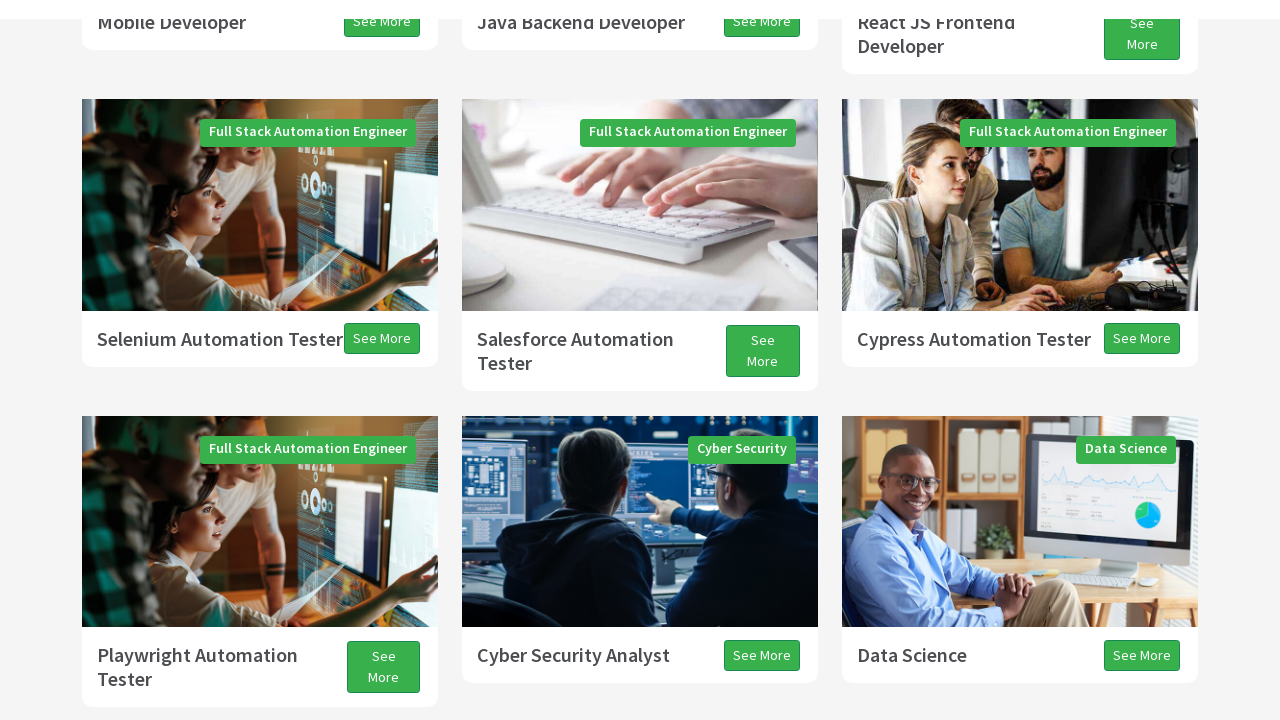

Pressed ArrowDown key to scroll down further
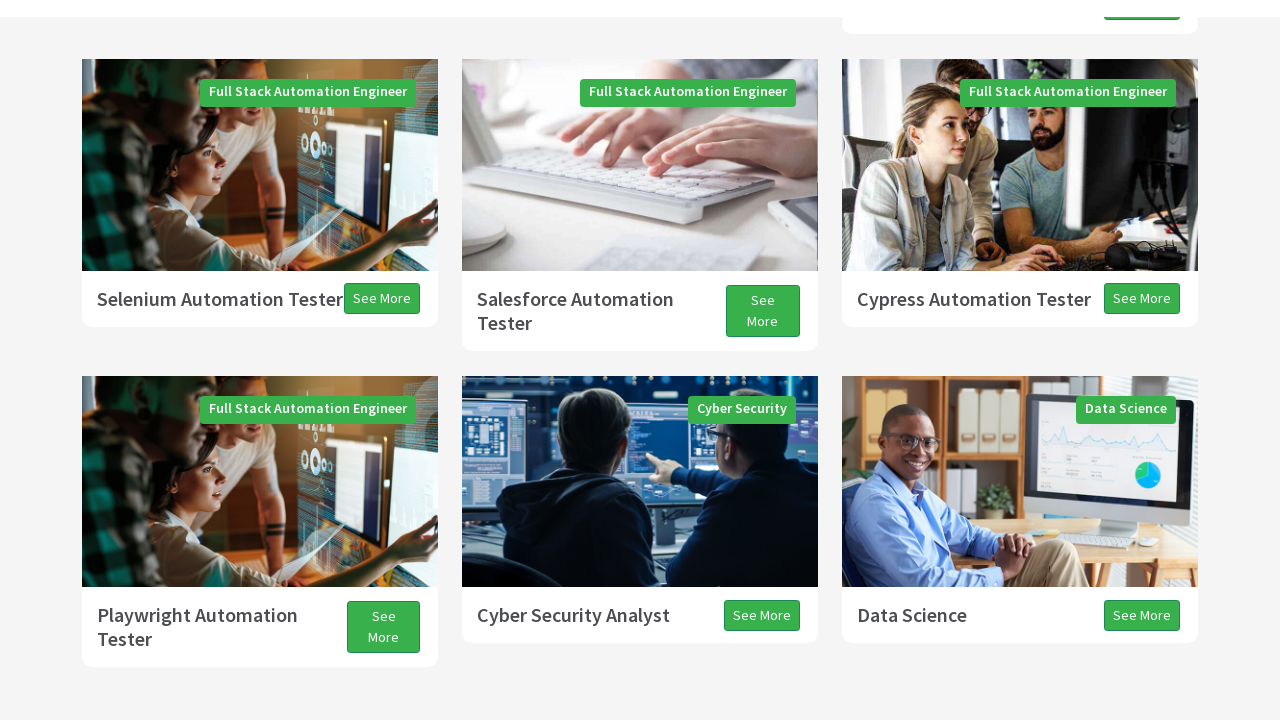

Pressed PageUp key to scroll up
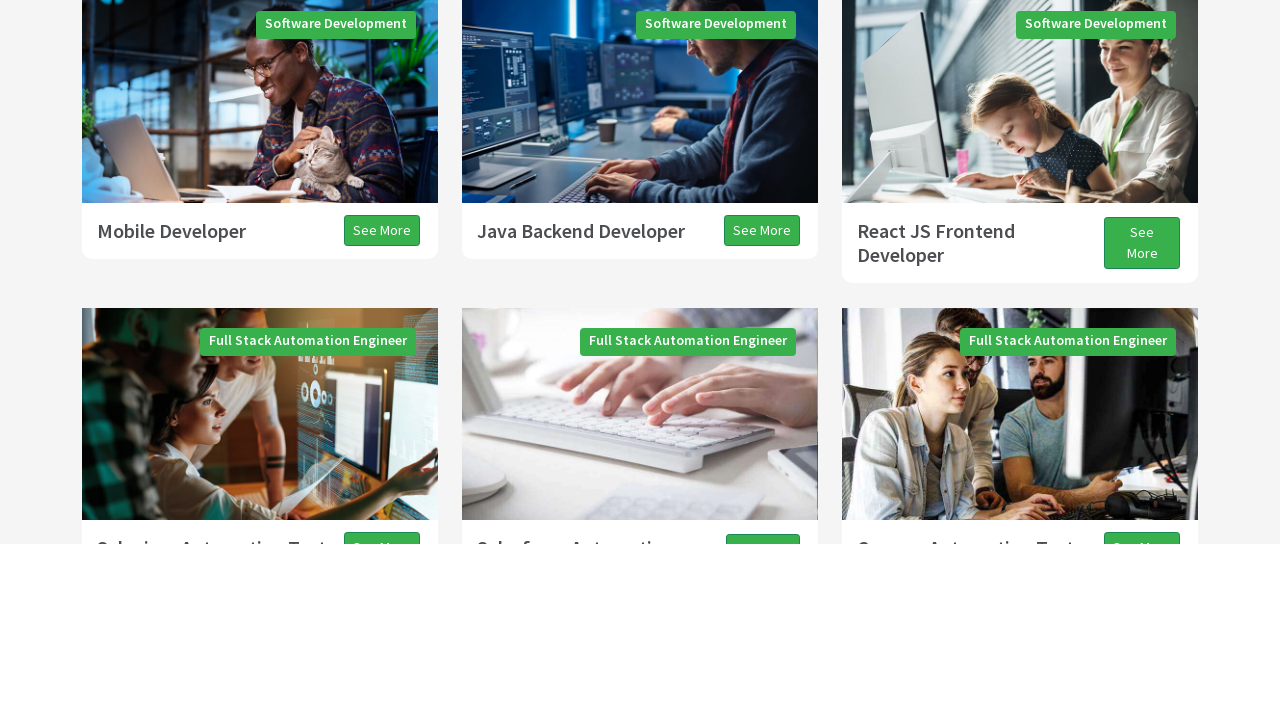

Pressed ArrowUp key to scroll up back to top
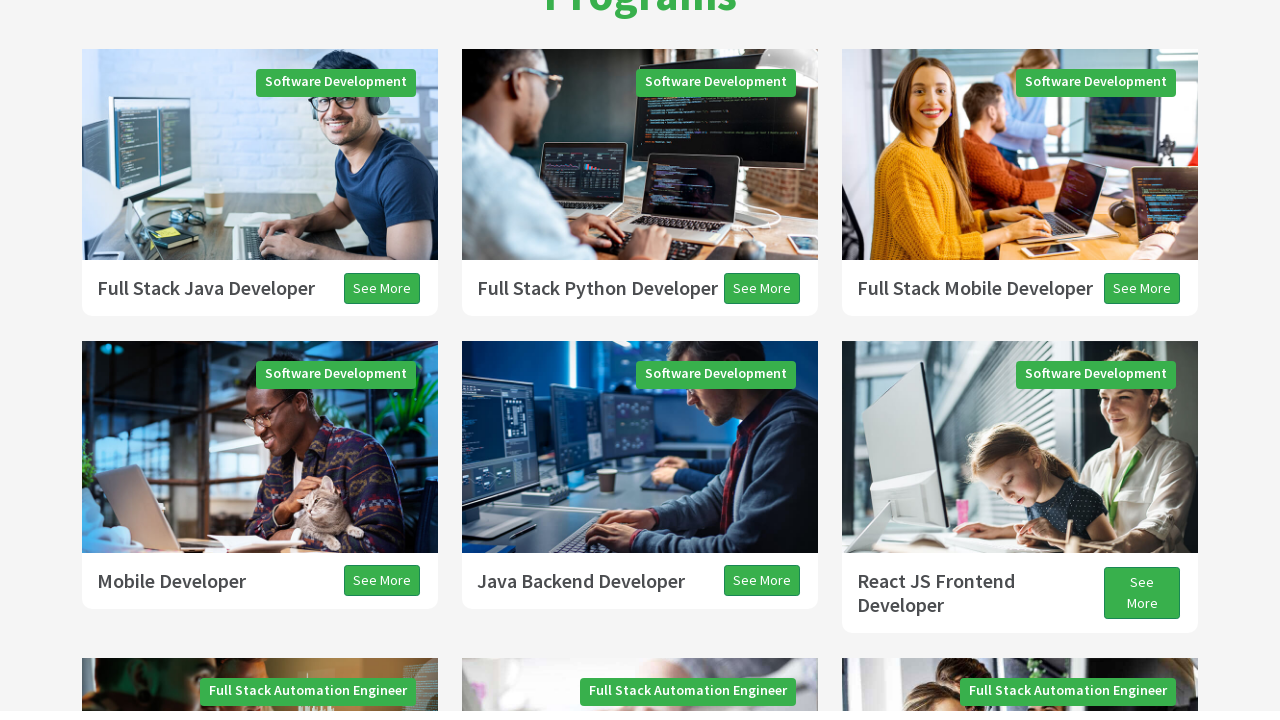

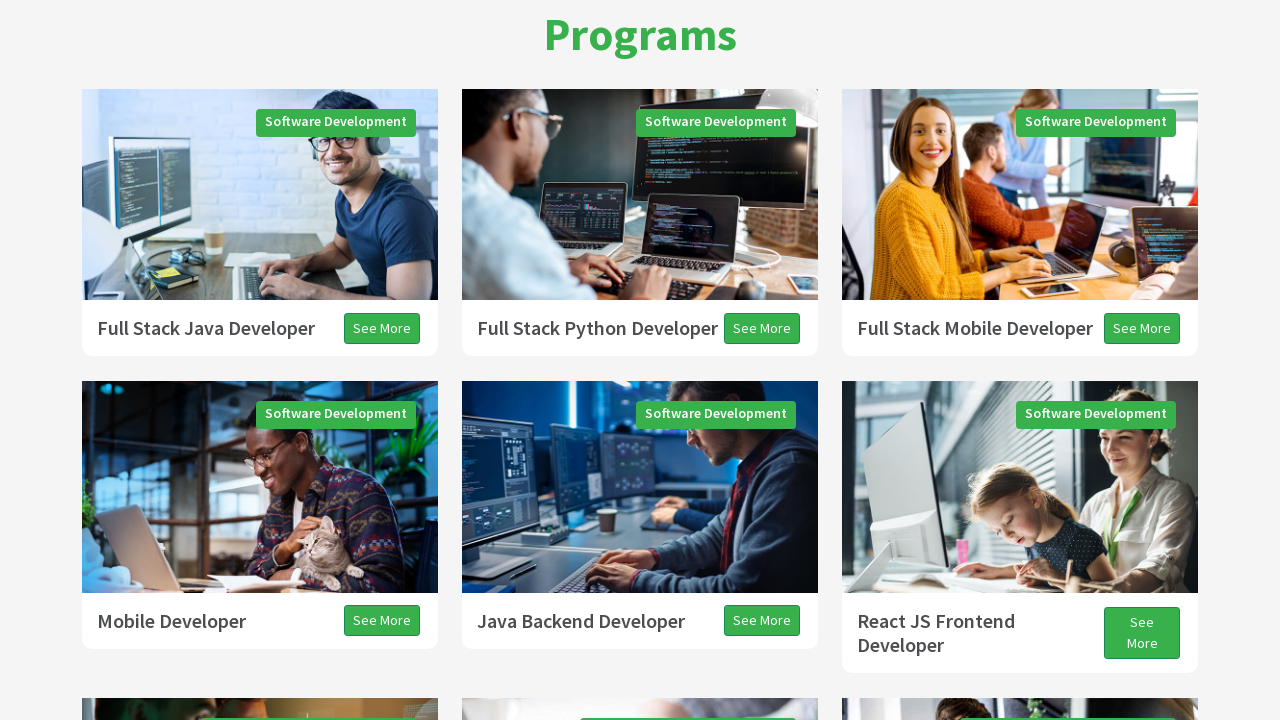